Tests adding multiple elements by clicking the Add button three times, then removes all added elements by clicking each delete button.

Starting URL: http://the-internet.herokuapp.com/add_remove_elements/

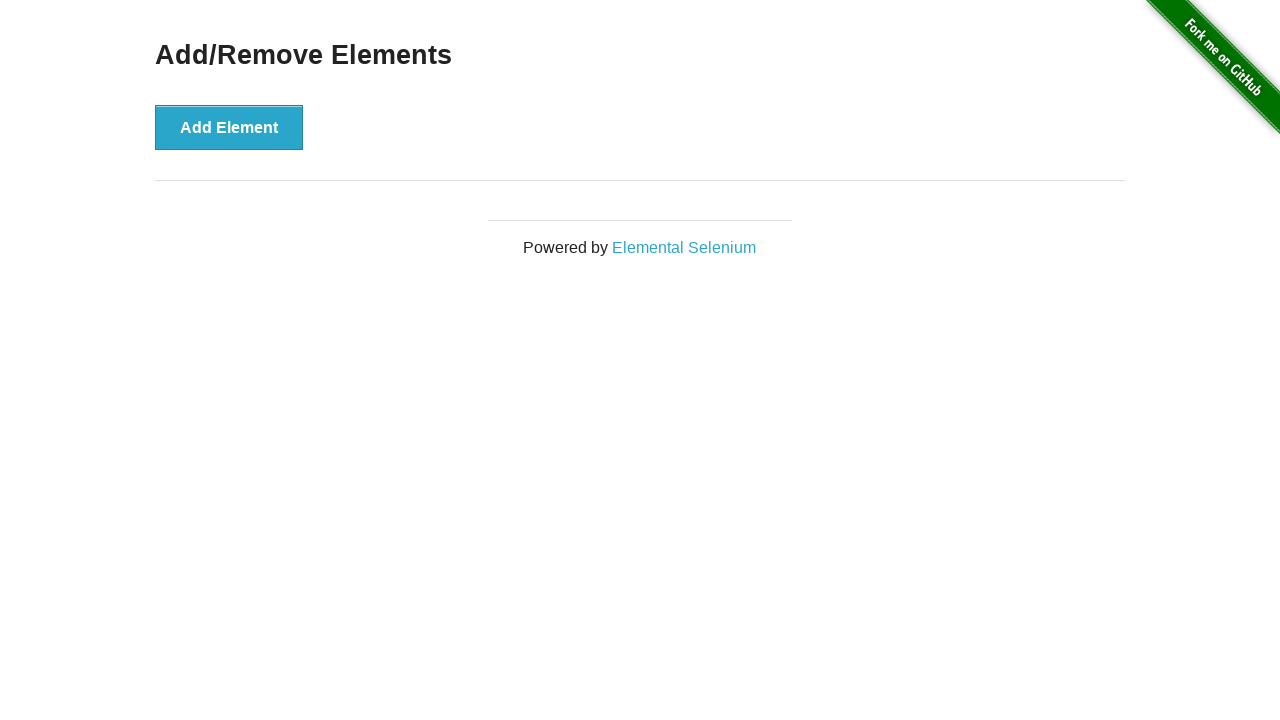

Clicked Add Element button (1st click) at (229, 127) on xpath=//div[@class='example']/button[starts-with(text(), 'Add')]
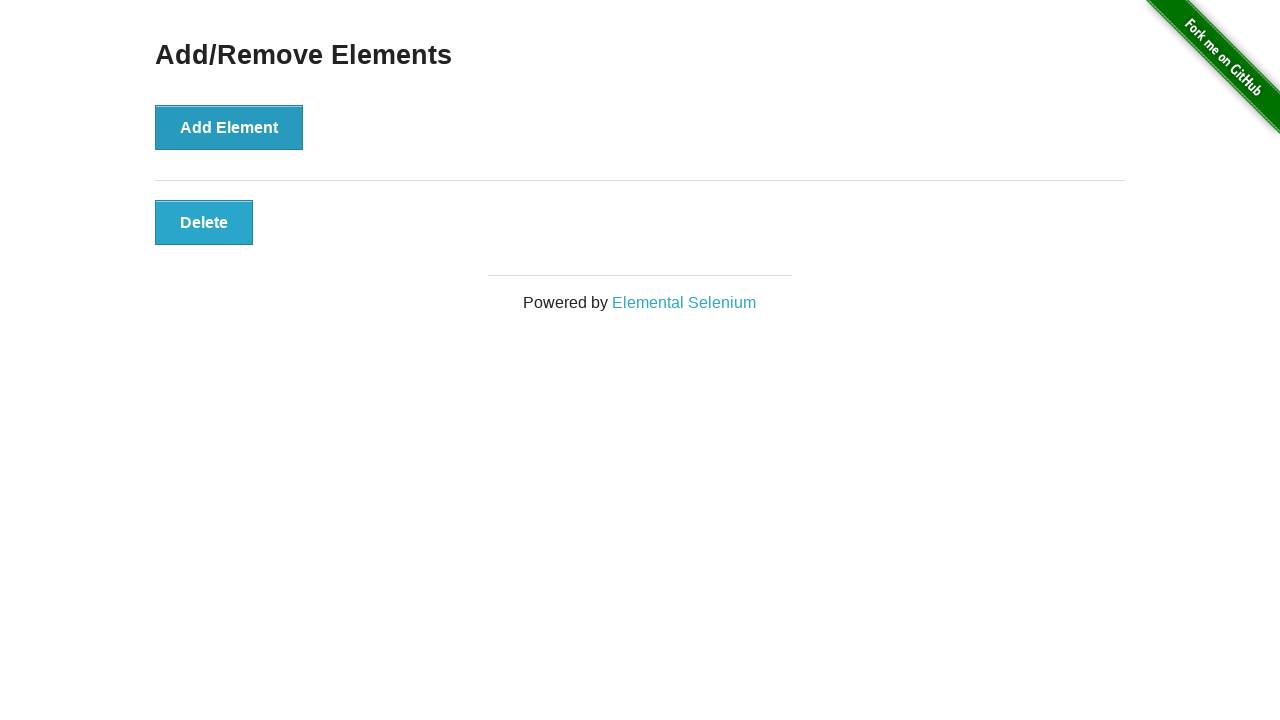

Clicked Add Element button (2nd click) at (229, 127) on xpath=//div[@class='example']/button[starts-with(text(), 'Add')]
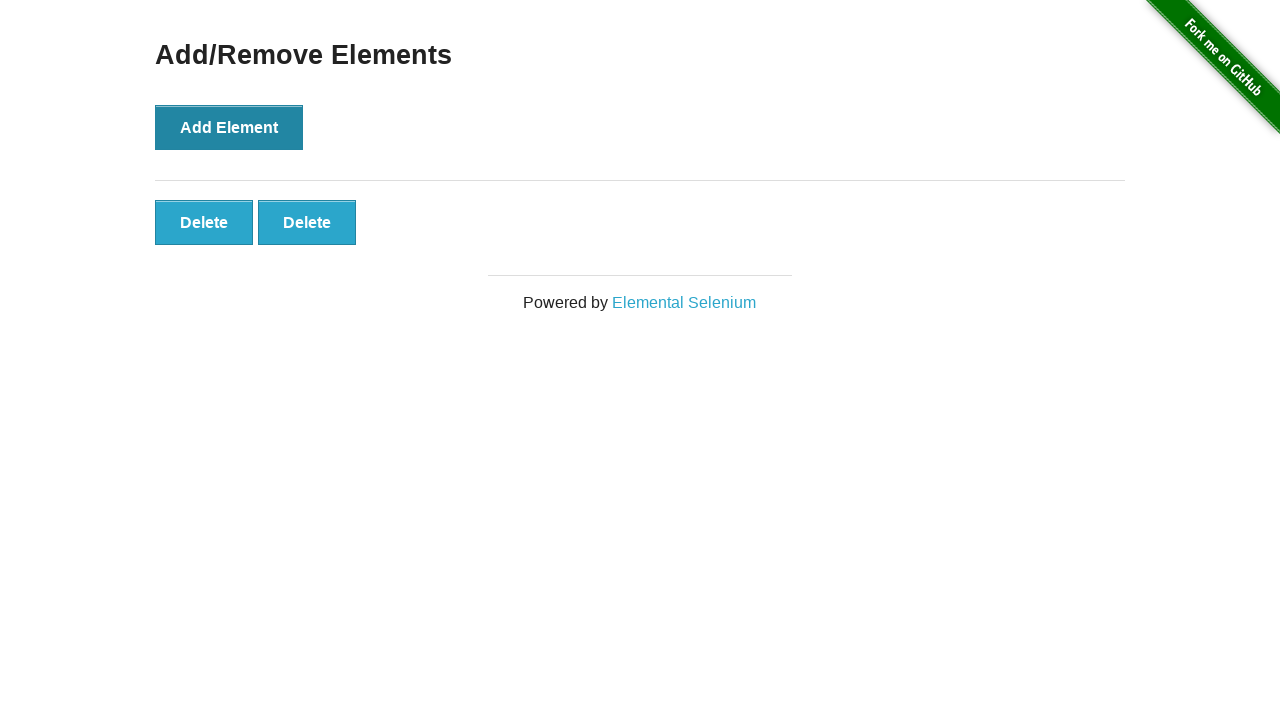

Clicked Add Element button (3rd click) at (229, 127) on xpath=//div[@class='example']/button[starts-with(text(), 'Add')]
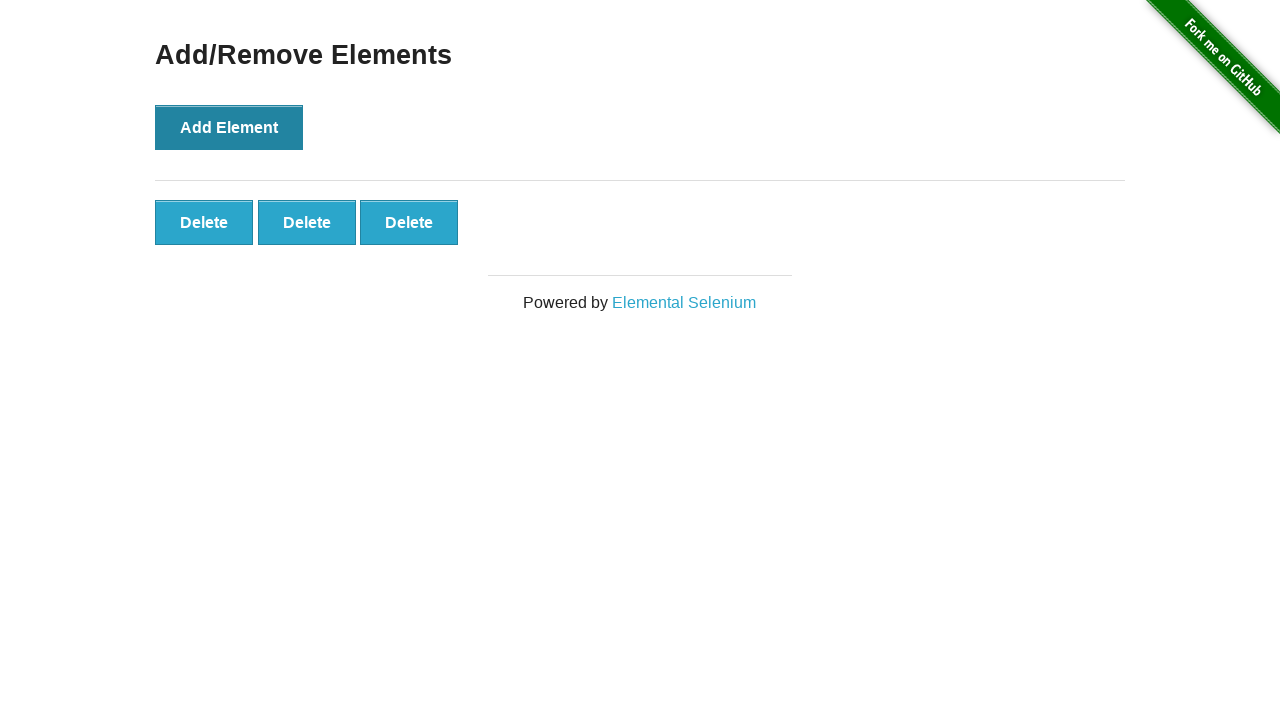

Located 3 delete buttons to remove
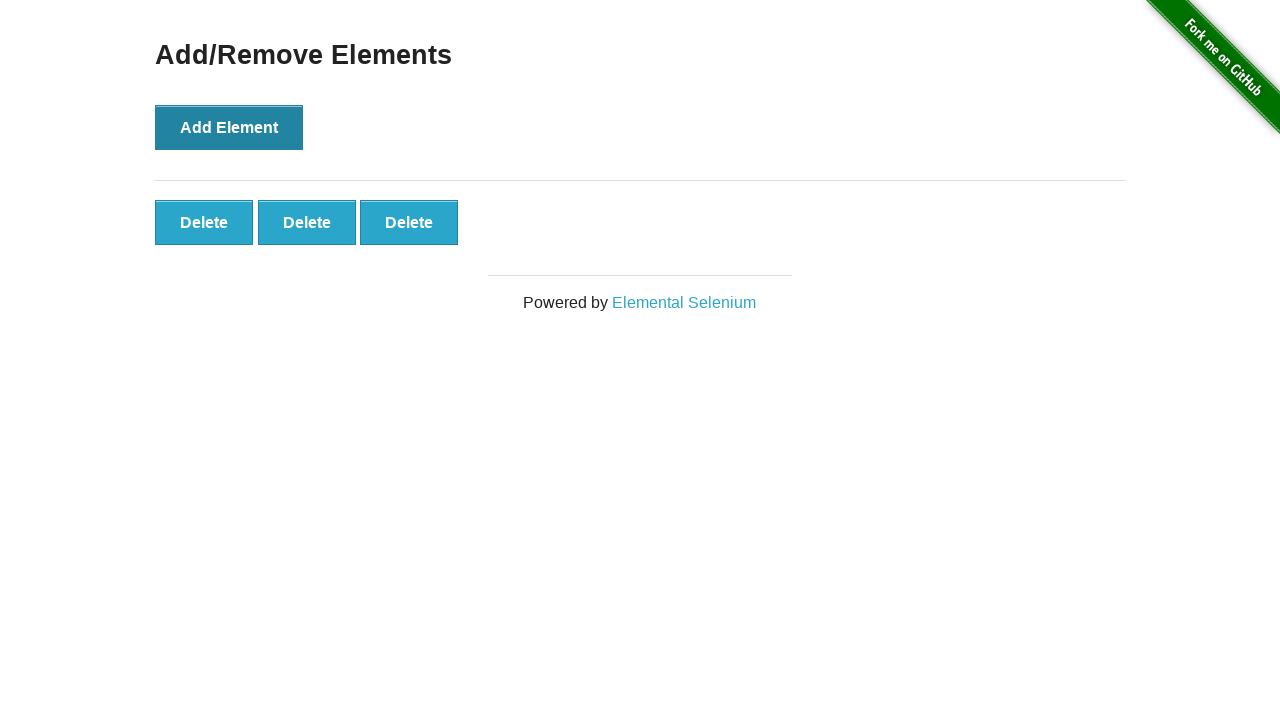

Clicked delete button to remove element 1 of 3 at (204, 222) on xpath=//div[@id='elements']//button >> nth=0
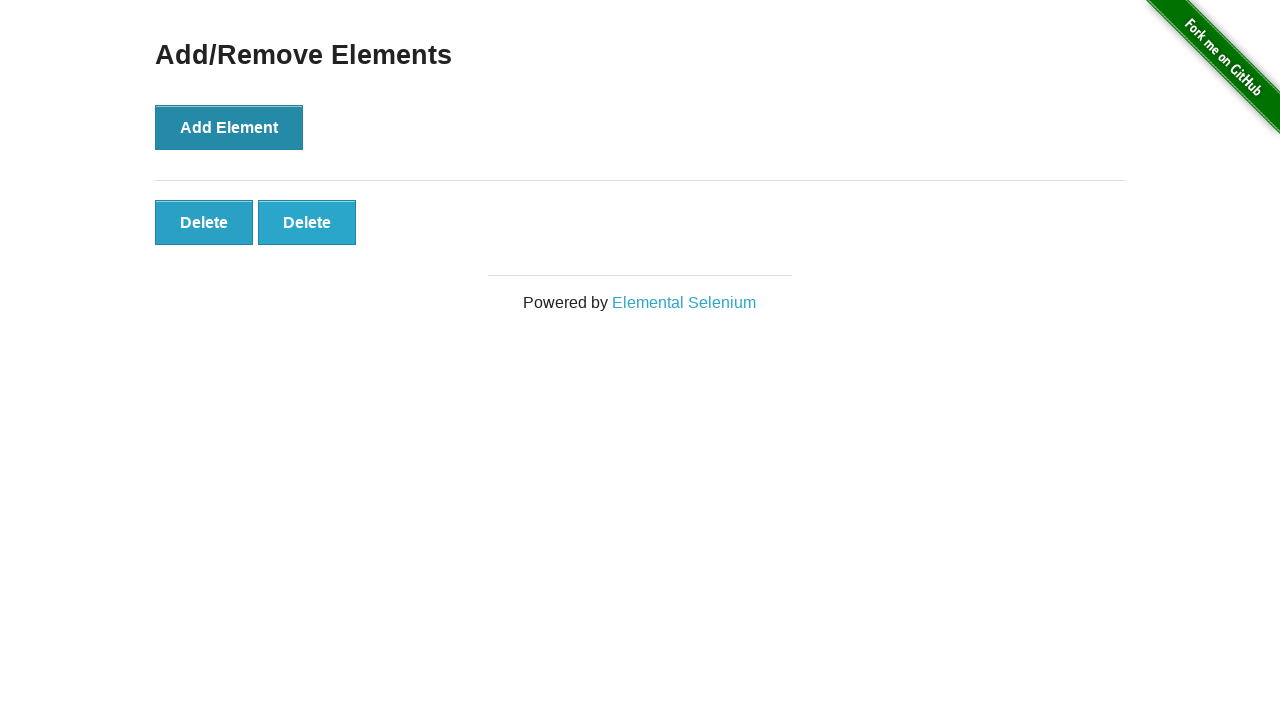

Clicked delete button to remove element 2 of 3 at (204, 222) on xpath=//div[@id='elements']//button >> nth=0
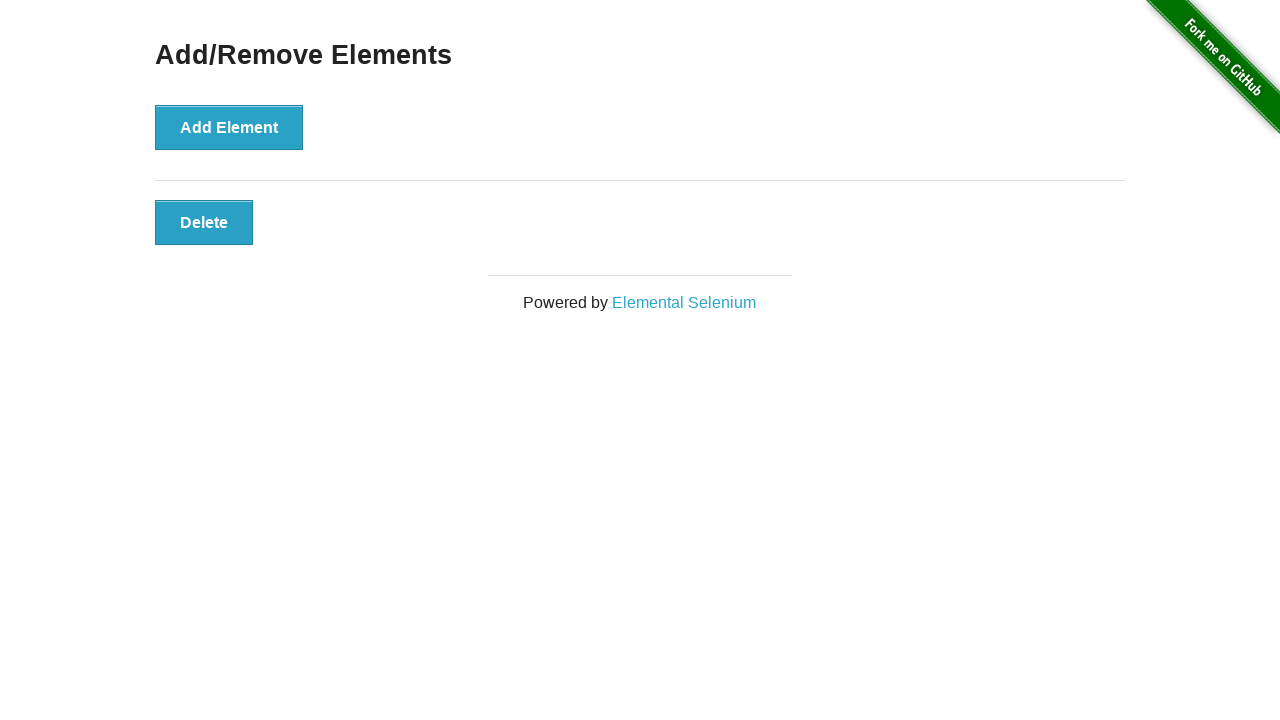

Clicked delete button to remove element 3 of 3 at (204, 222) on xpath=//div[@id='elements']//button >> nth=0
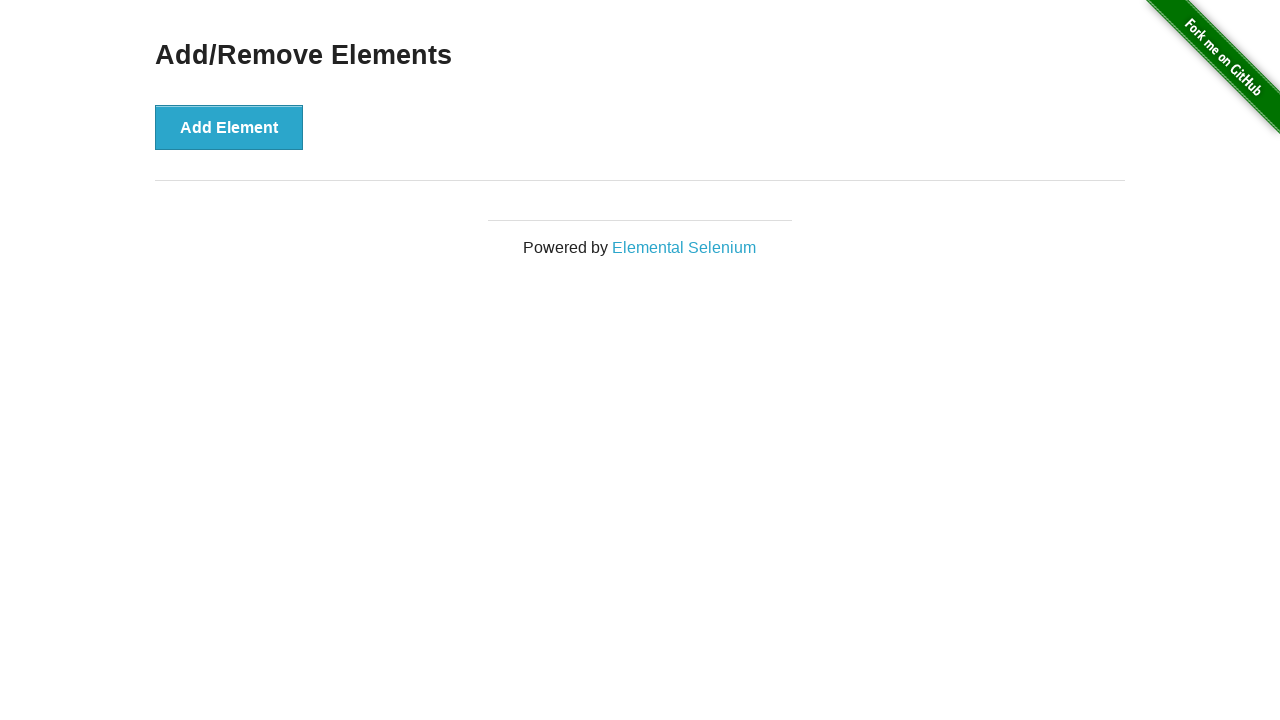

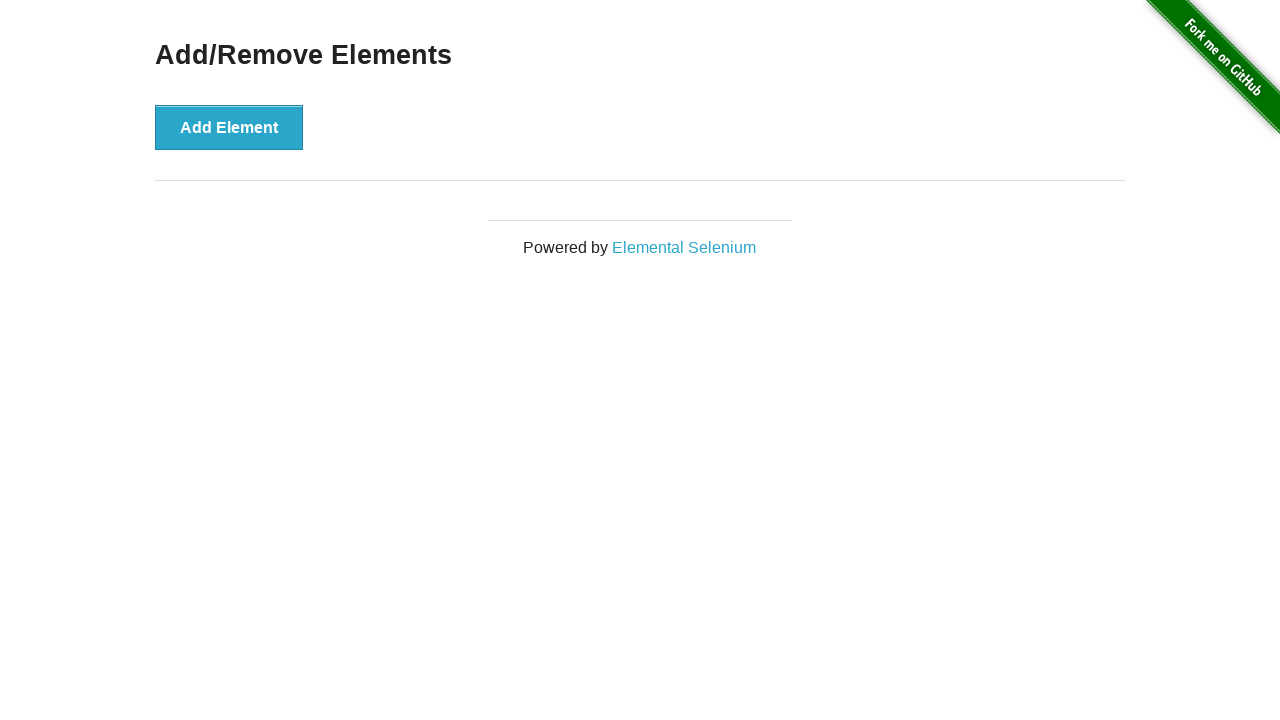